Tests drag and drop functionality by dragging an element onto a drop target on jQuery UI demo

Starting URL: http://jqueryui.com/droppable/

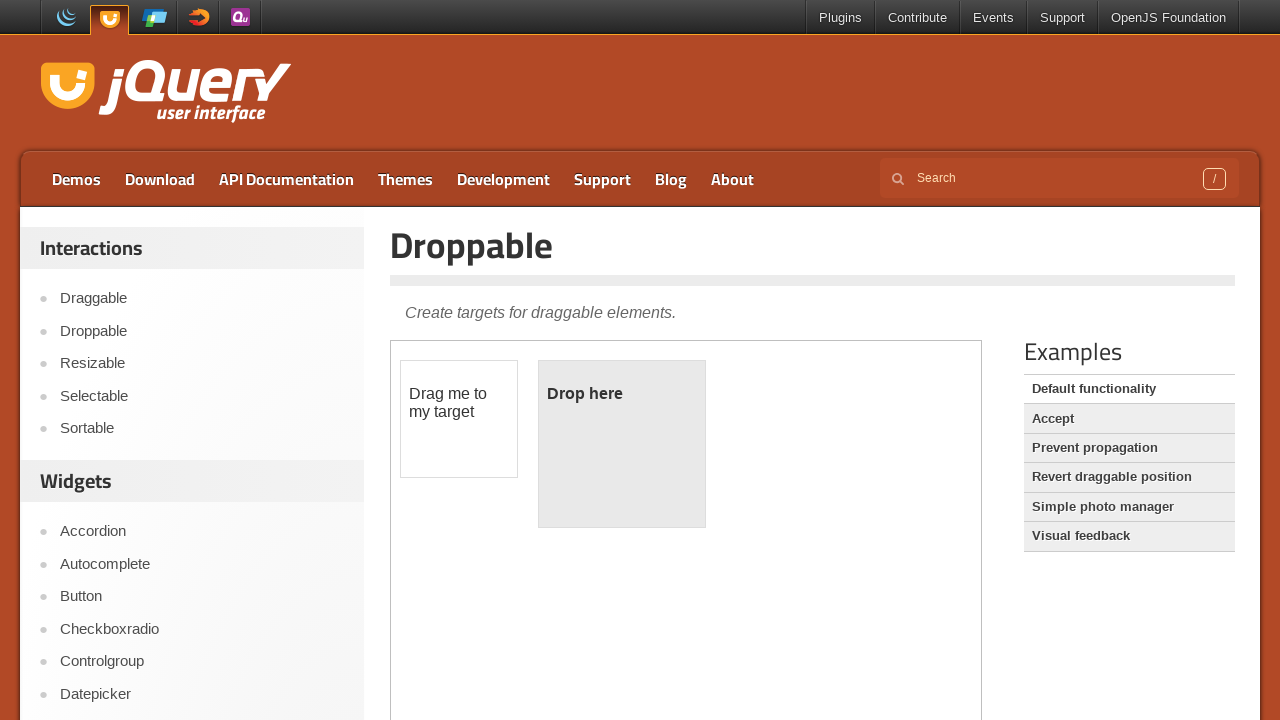

Located and selected the demo iframe
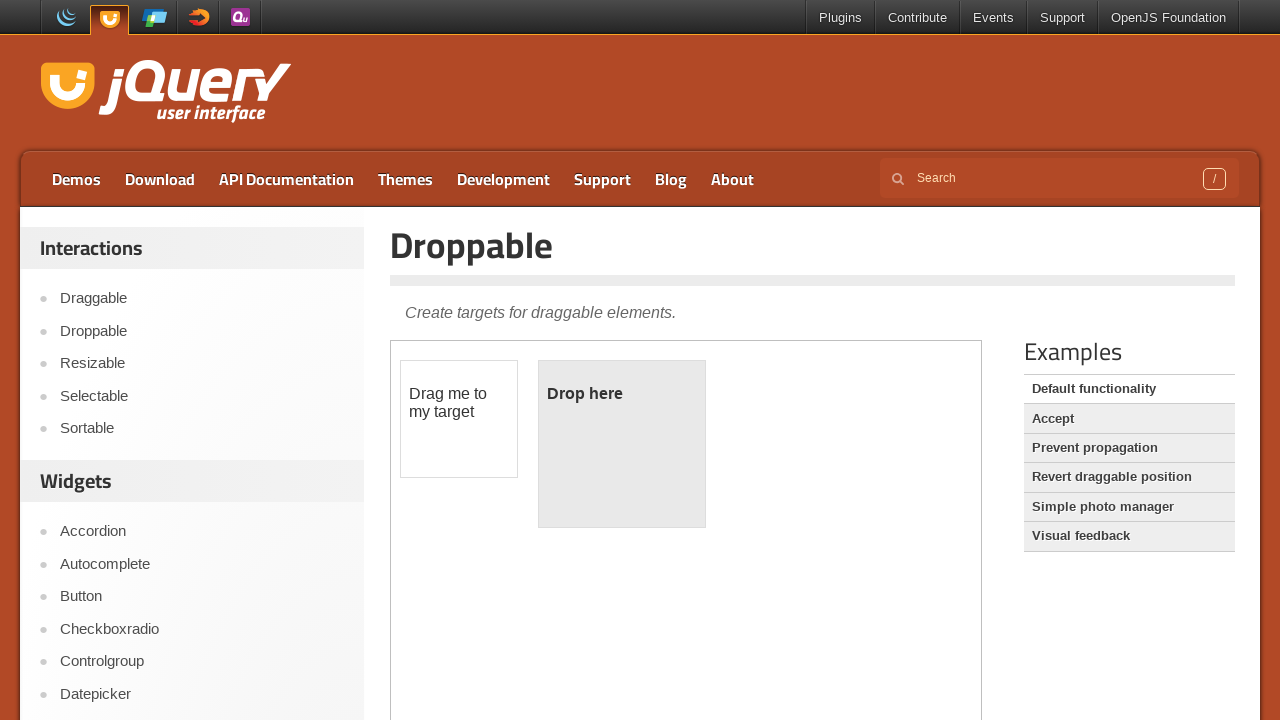

Dragged draggable element onto droppable target at (622, 444)
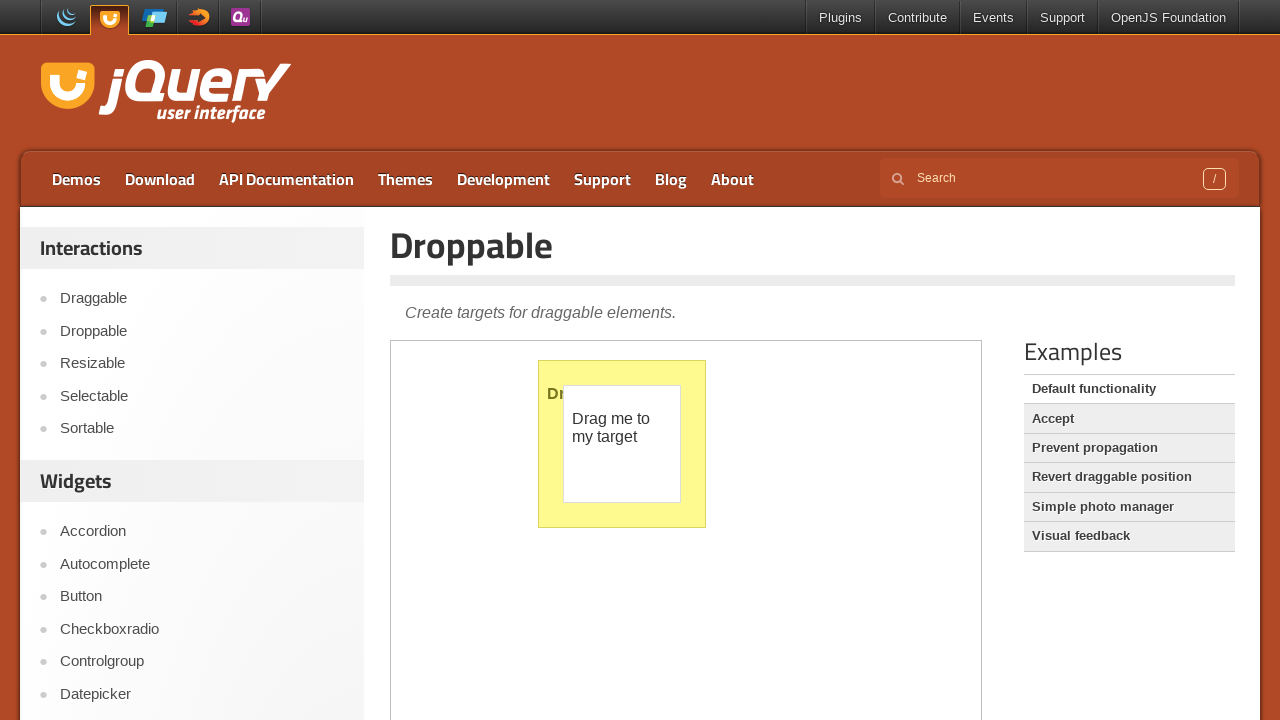

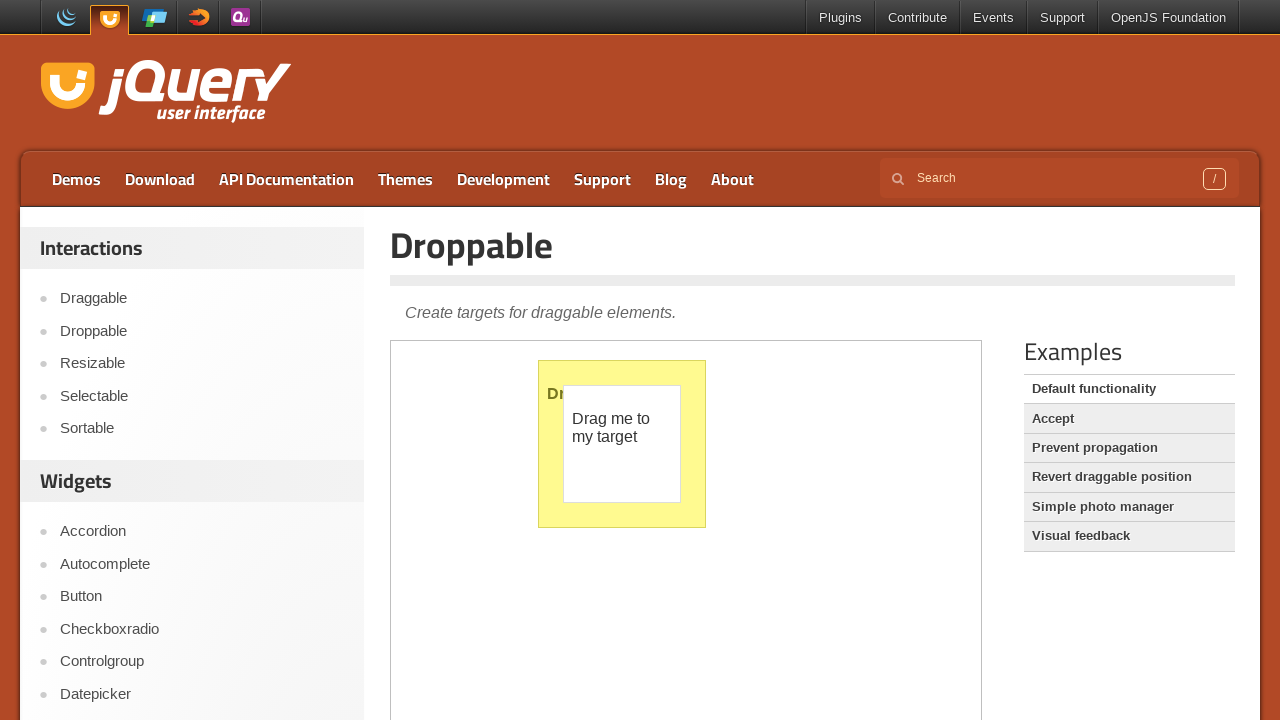